Selects "Home Internet" option from dropdown and verifies the form displays correct placeholder text for subscriber number, sum, and email fields

Starting URL: https://www.mts.by/

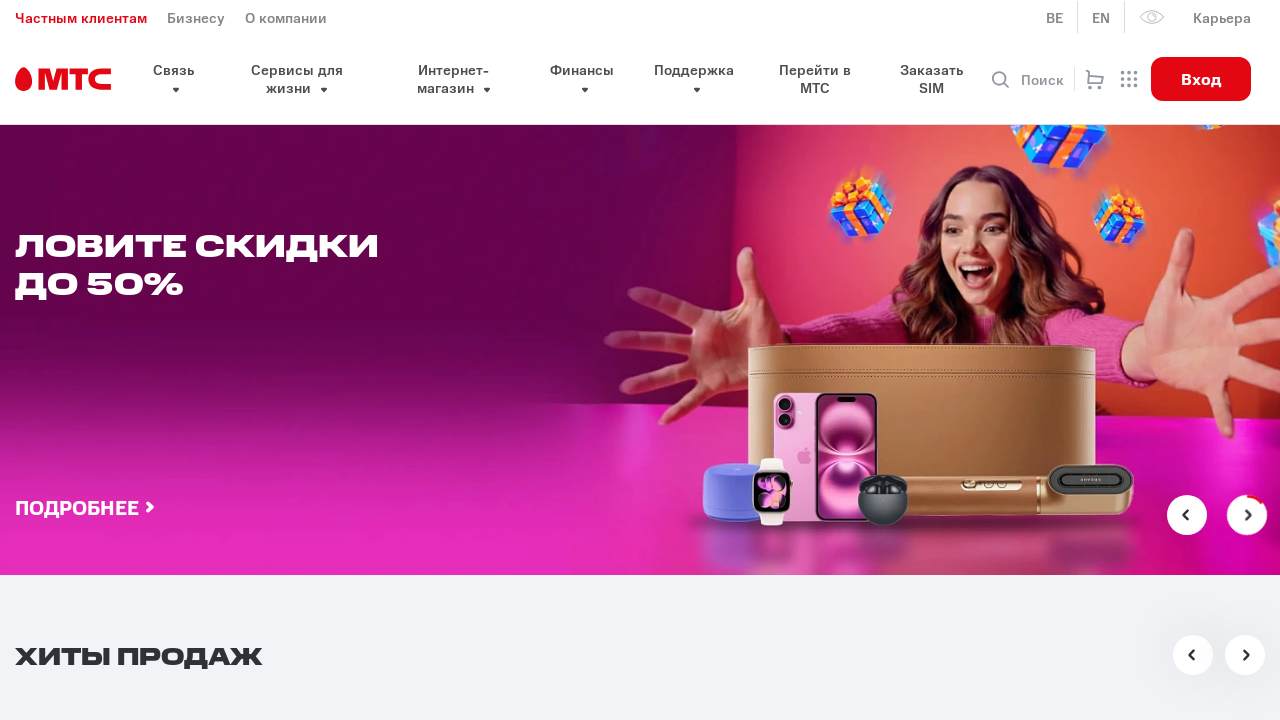

Waited for dropdown selector #pay to appear
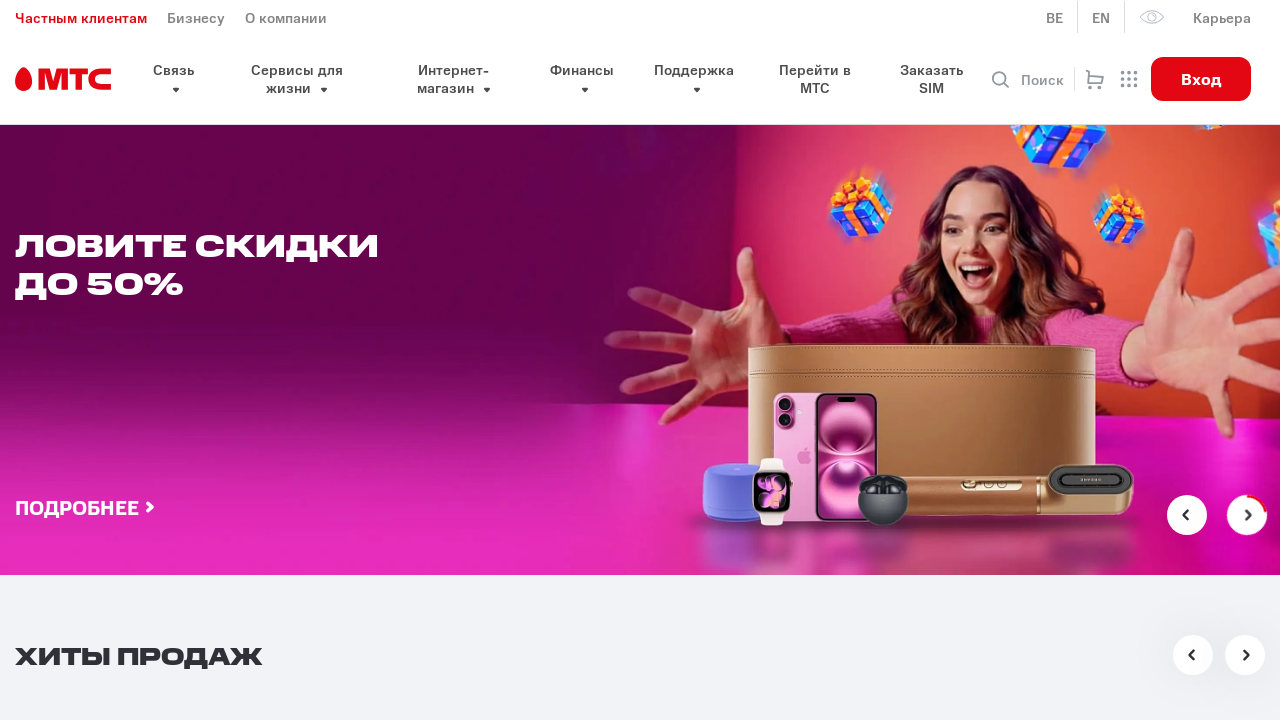

Selected 'Home Internet' option from dropdown (index 1) on #pay
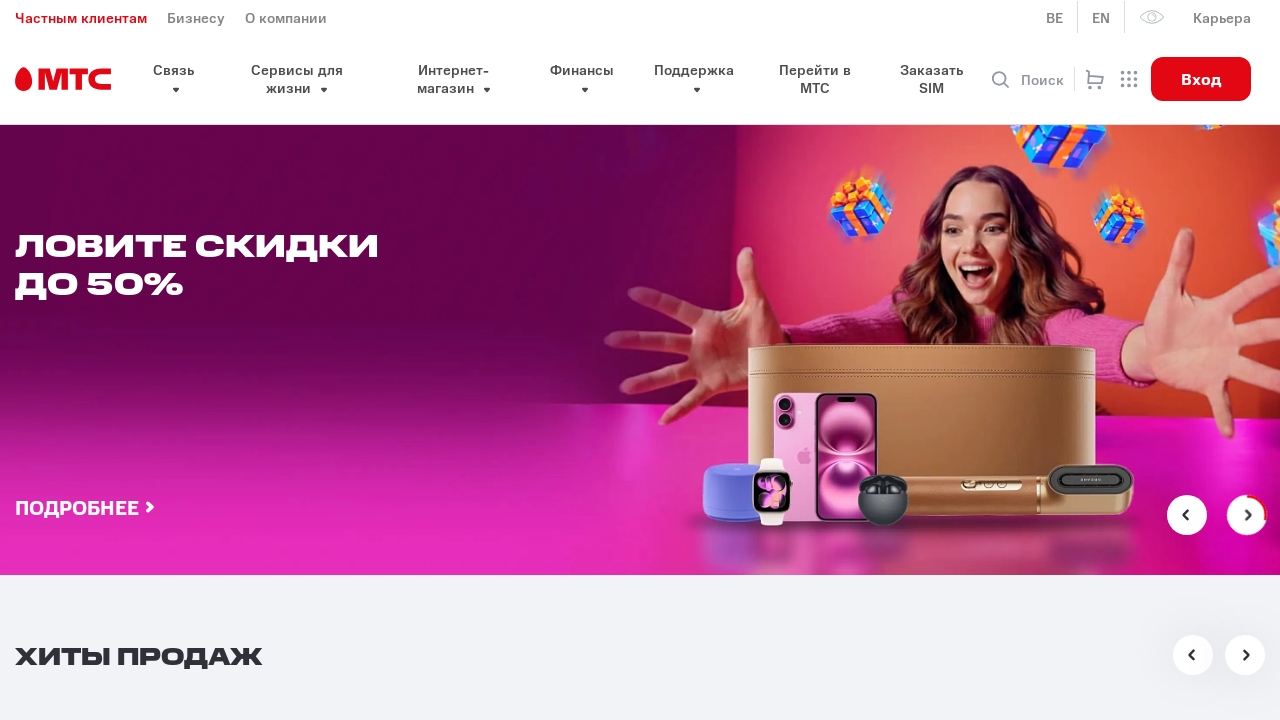

Located telephone field #internet-phone
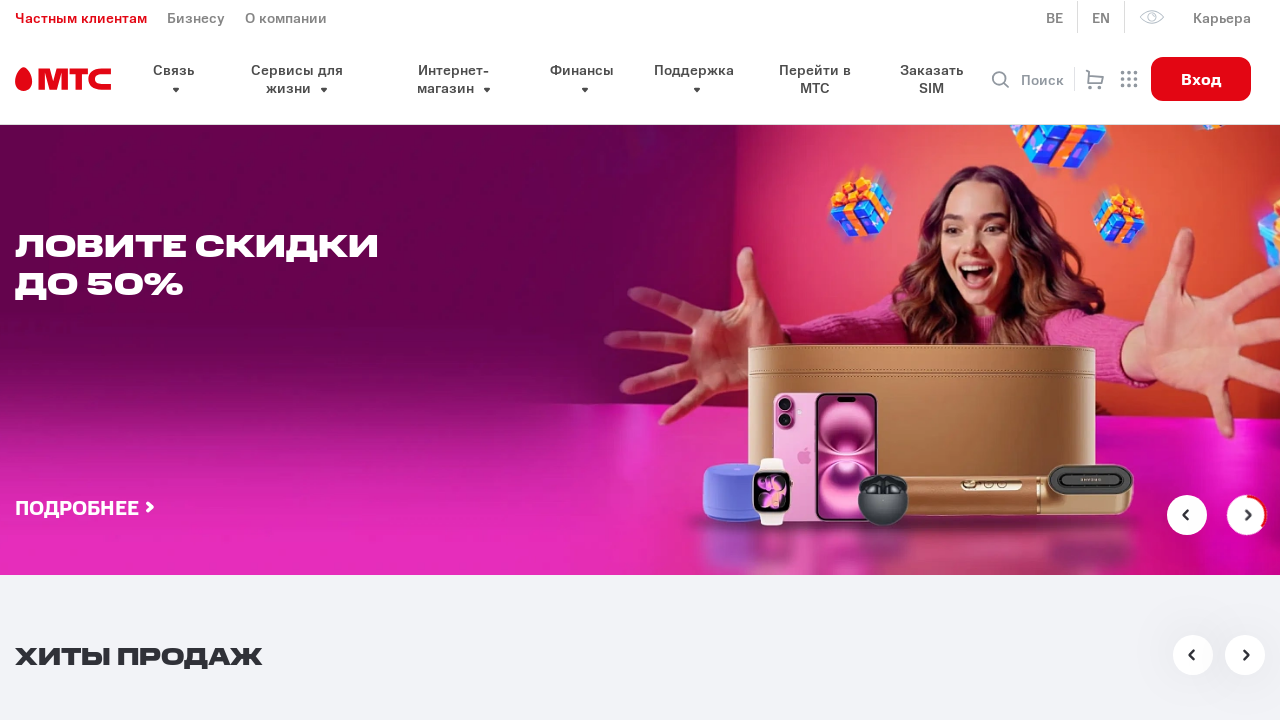

Located sum field #internet-sum
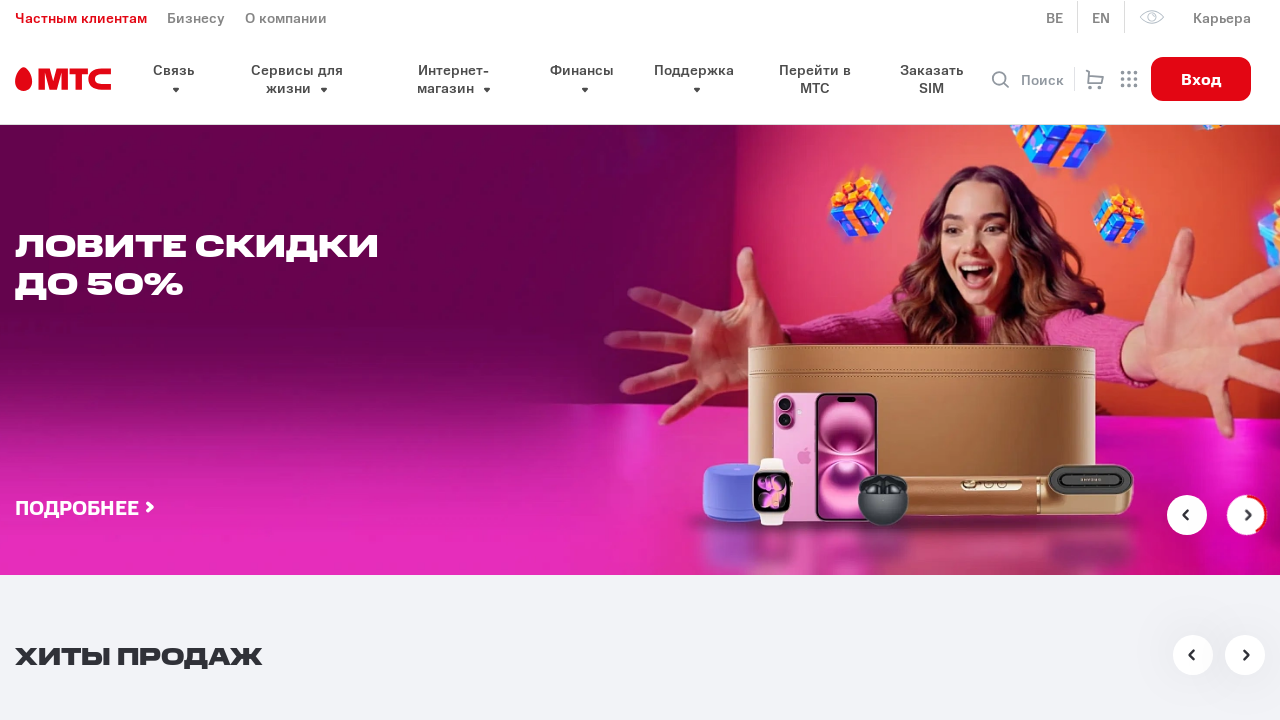

Located email field #internet-email
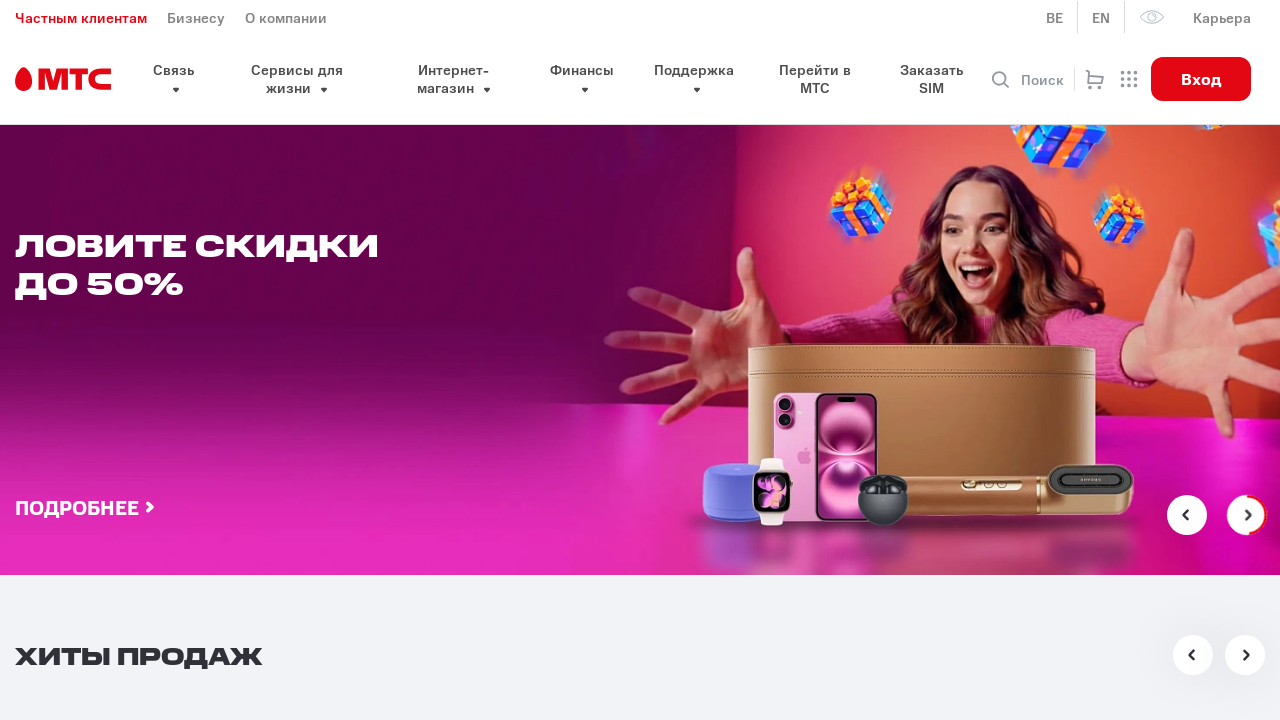

Verified telephone field placeholder text is 'Номер абонента'
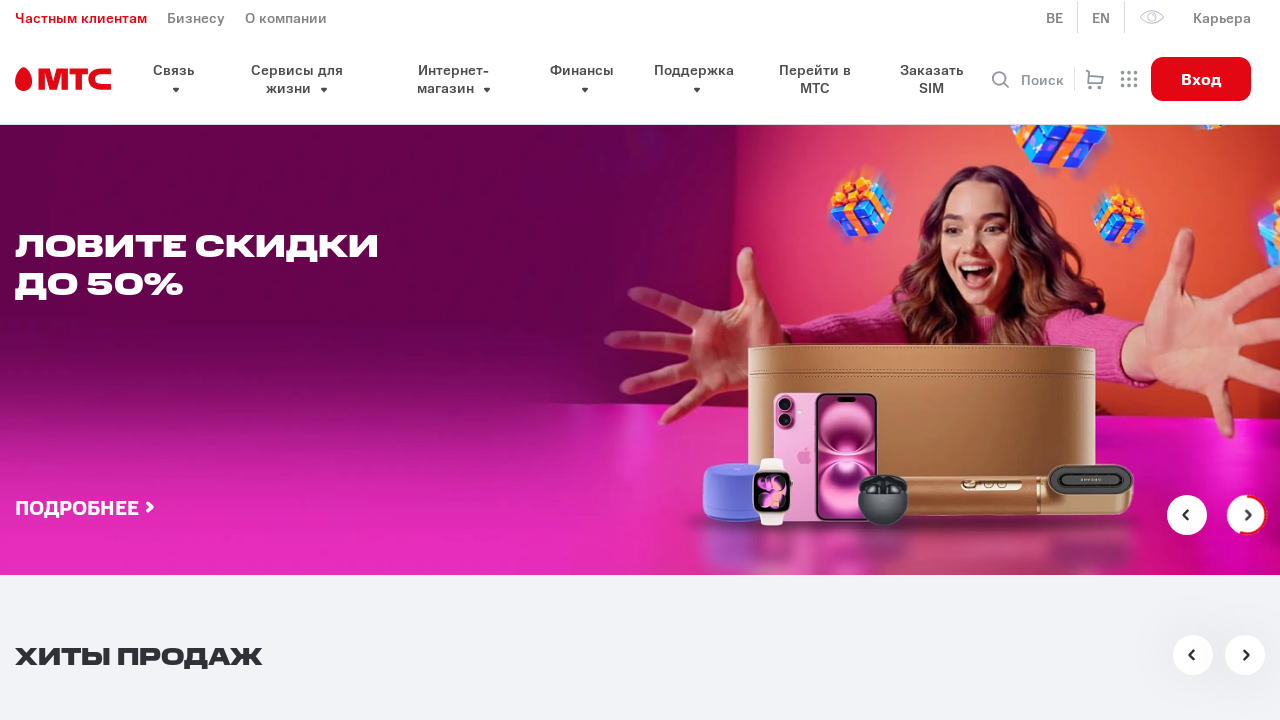

Verified sum field placeholder text is 'Сумма'
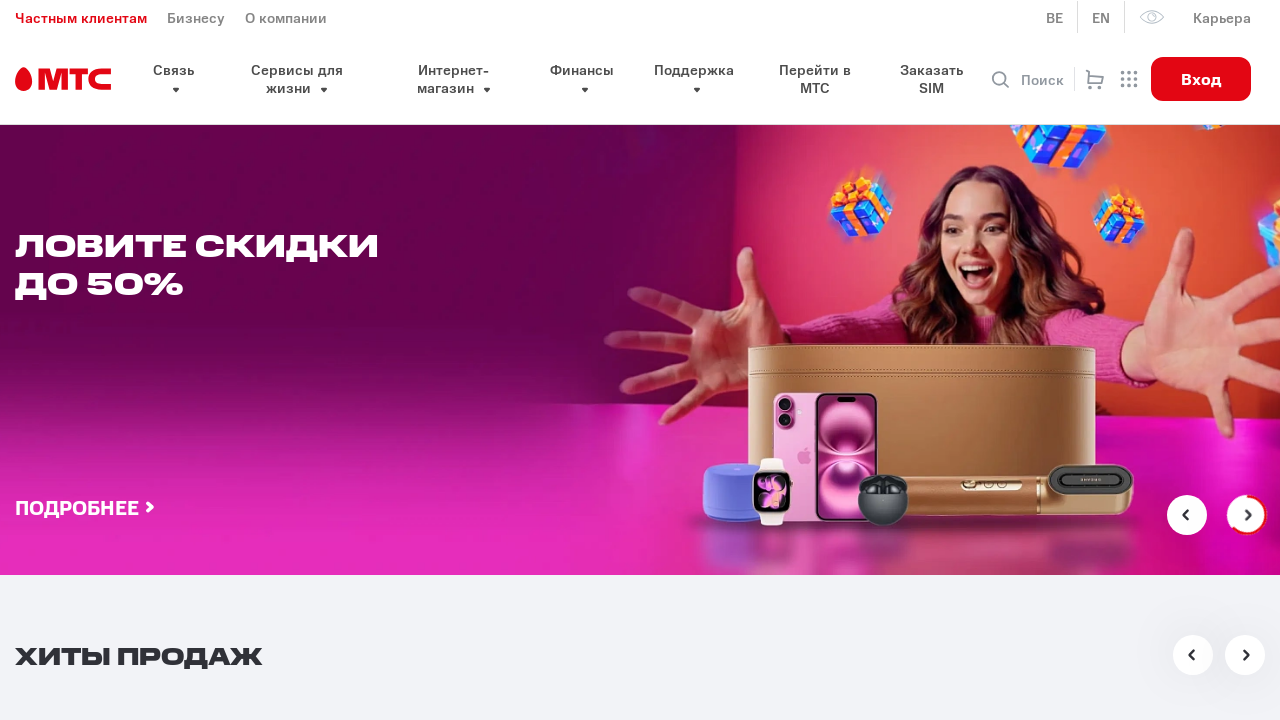

Verified email field placeholder text is 'E-mail для отправки чека'
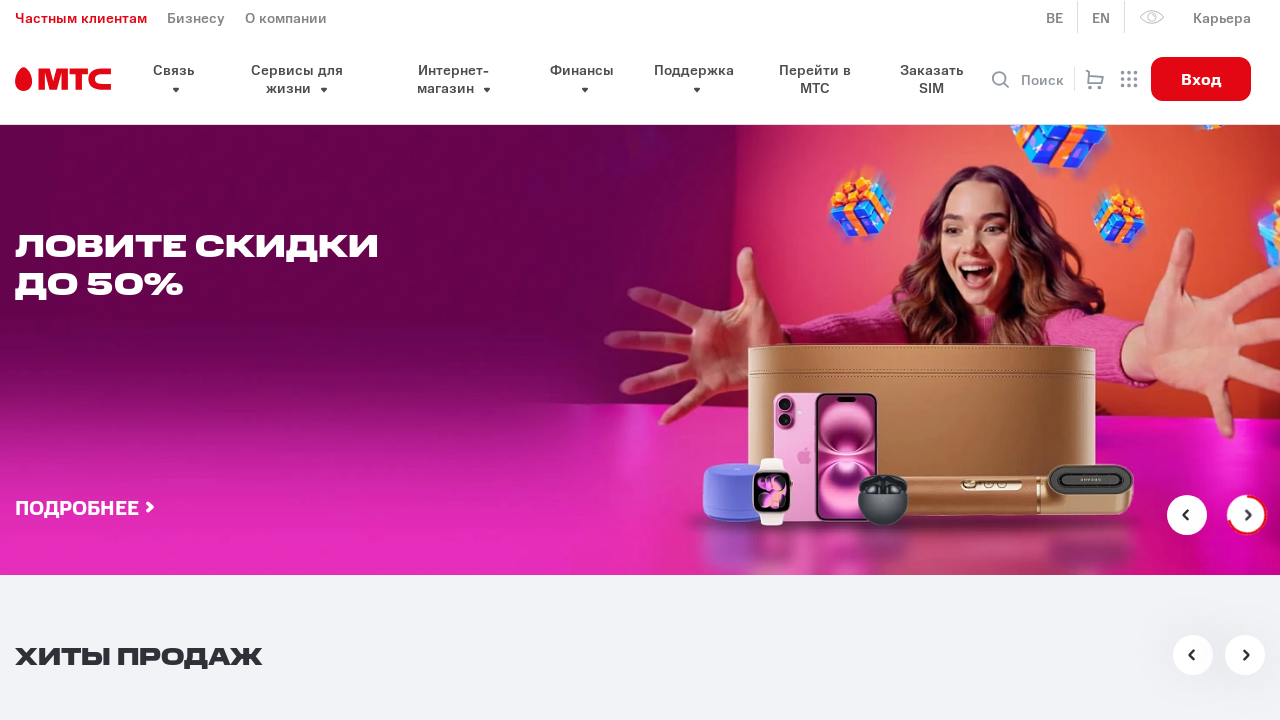

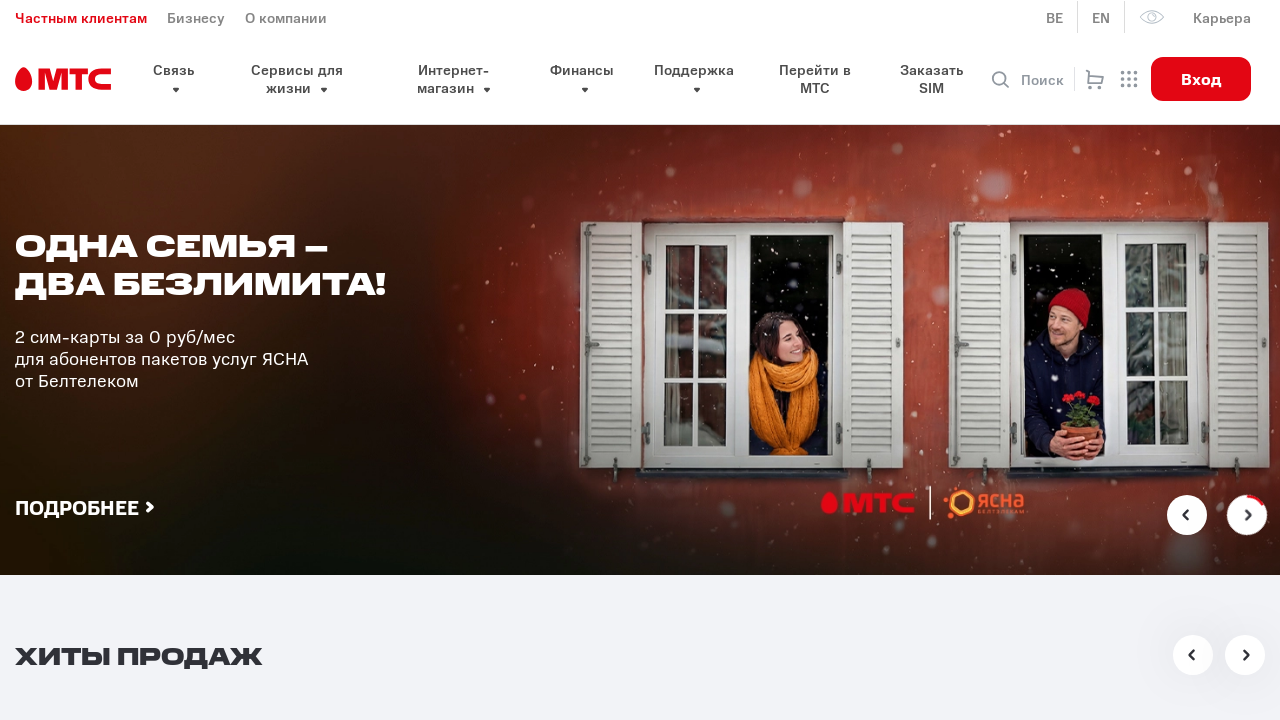